Tests triangle type calculator with non-numeric input 'k' for side 1 expecting error message

Starting URL: https://testpages.eviltester.com/styled/apps/triangle/triangle001.html

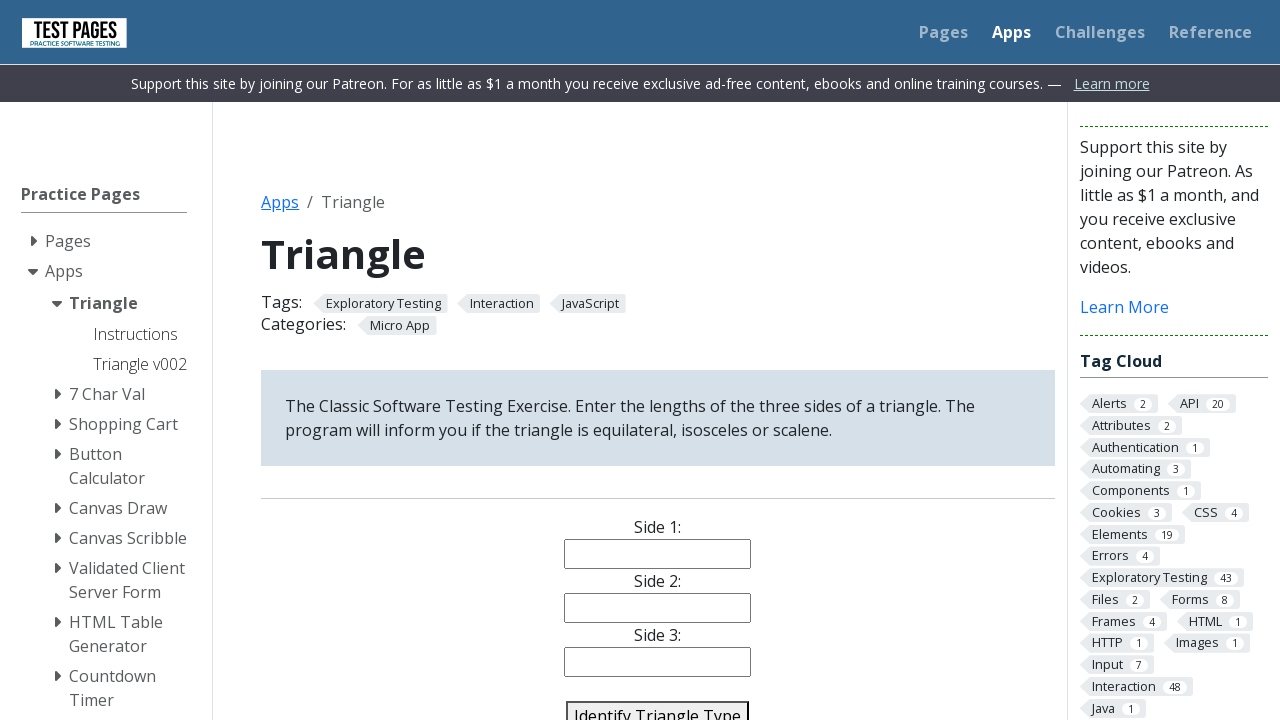

Filled side 1 field with non-numeric value 'k' on #side1
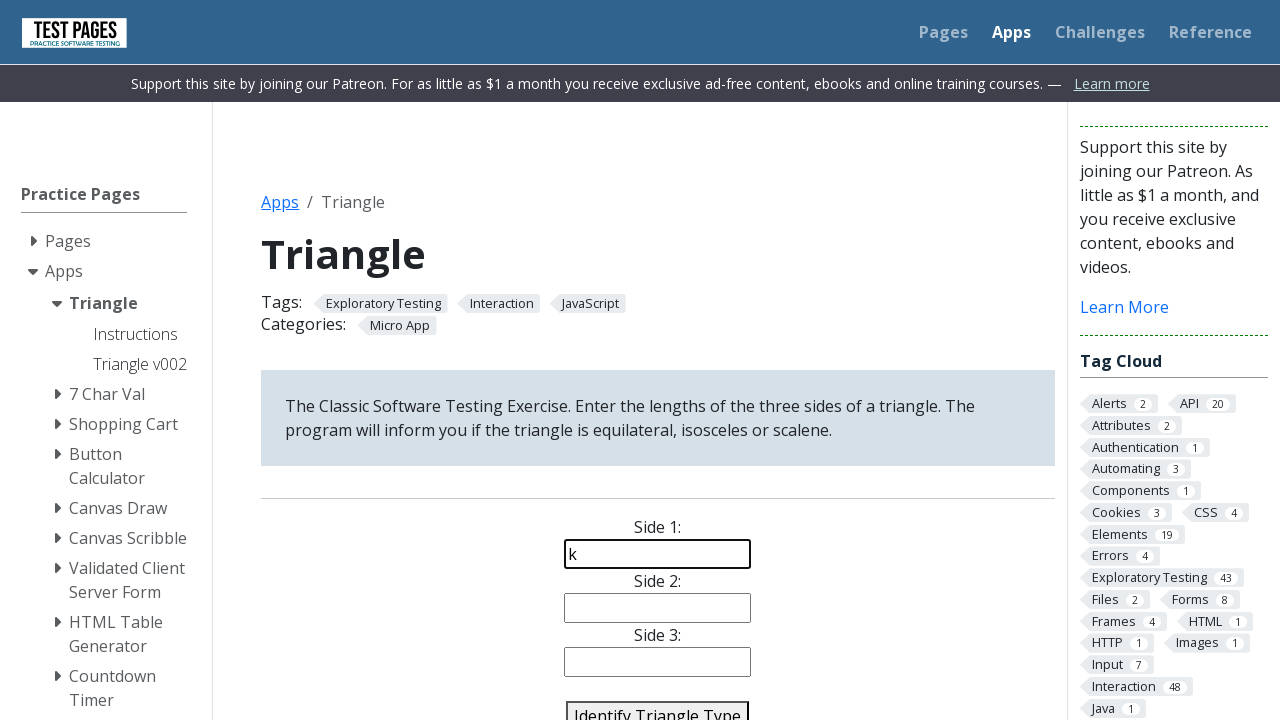

Filled side 2 field with value '7' on #side2
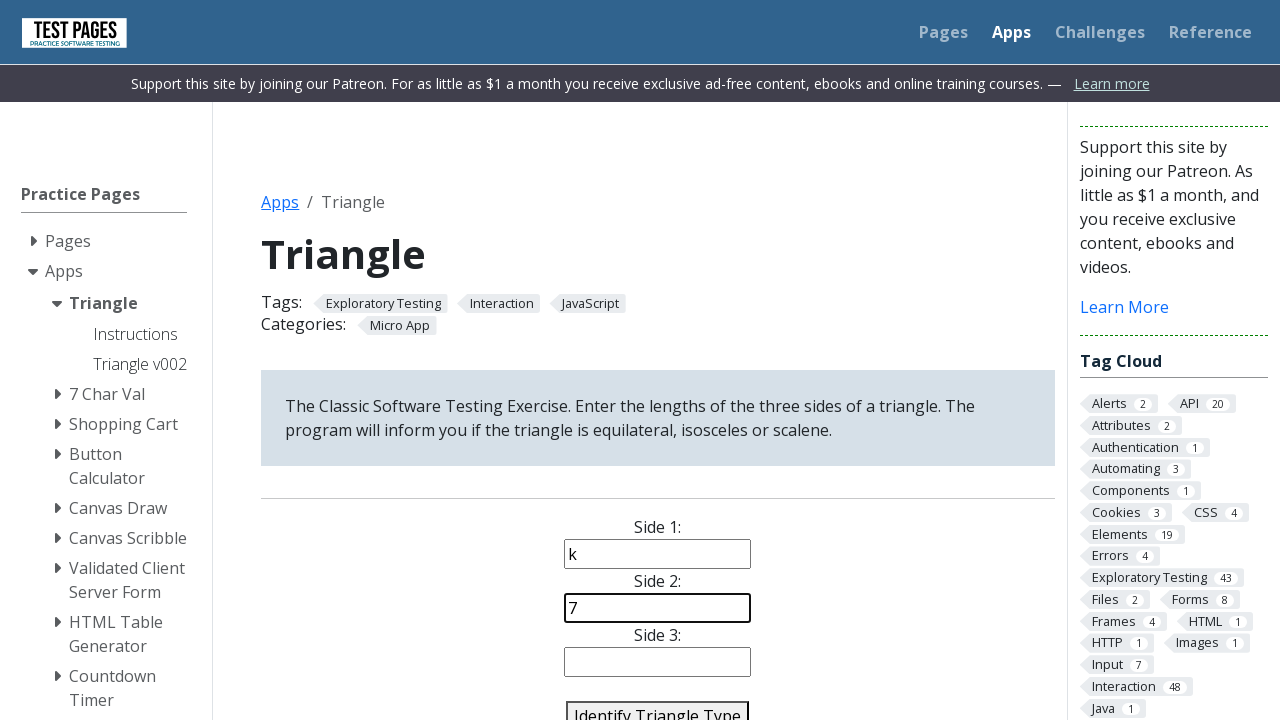

Filled side 3 field with value '7' on #side3
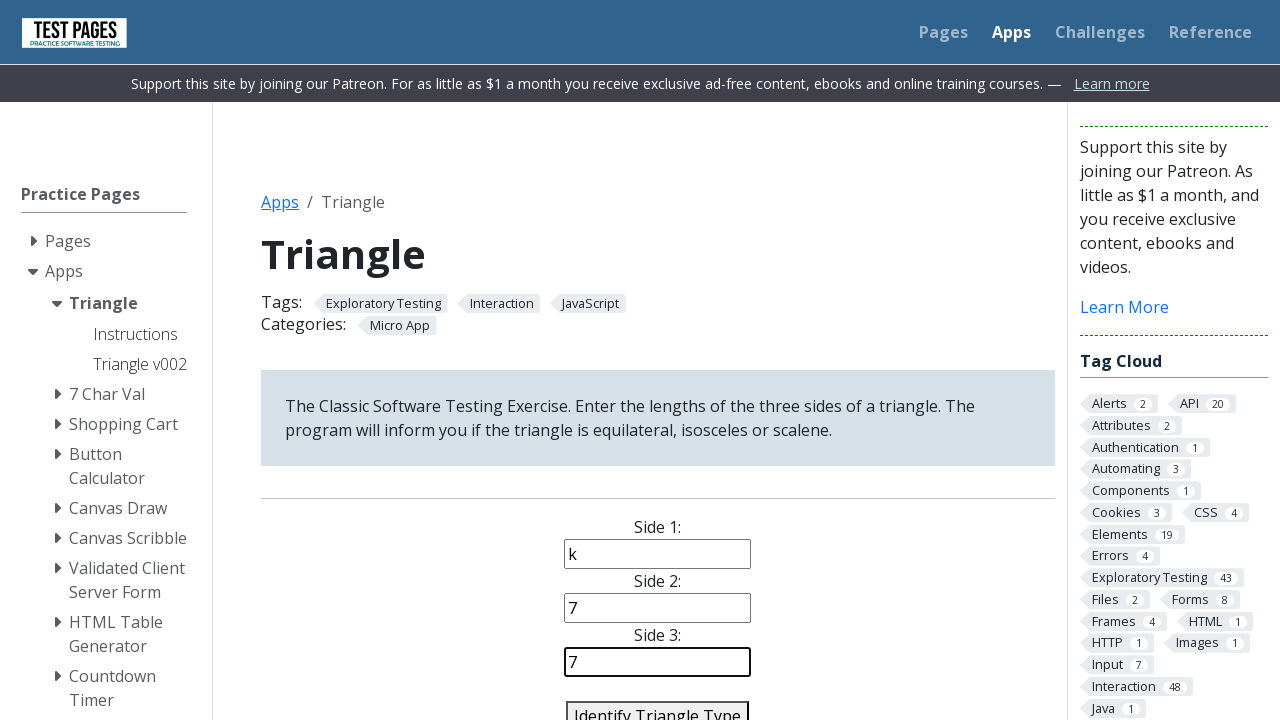

Clicked identify triangle button at (658, 705) on #identify-triangle-action
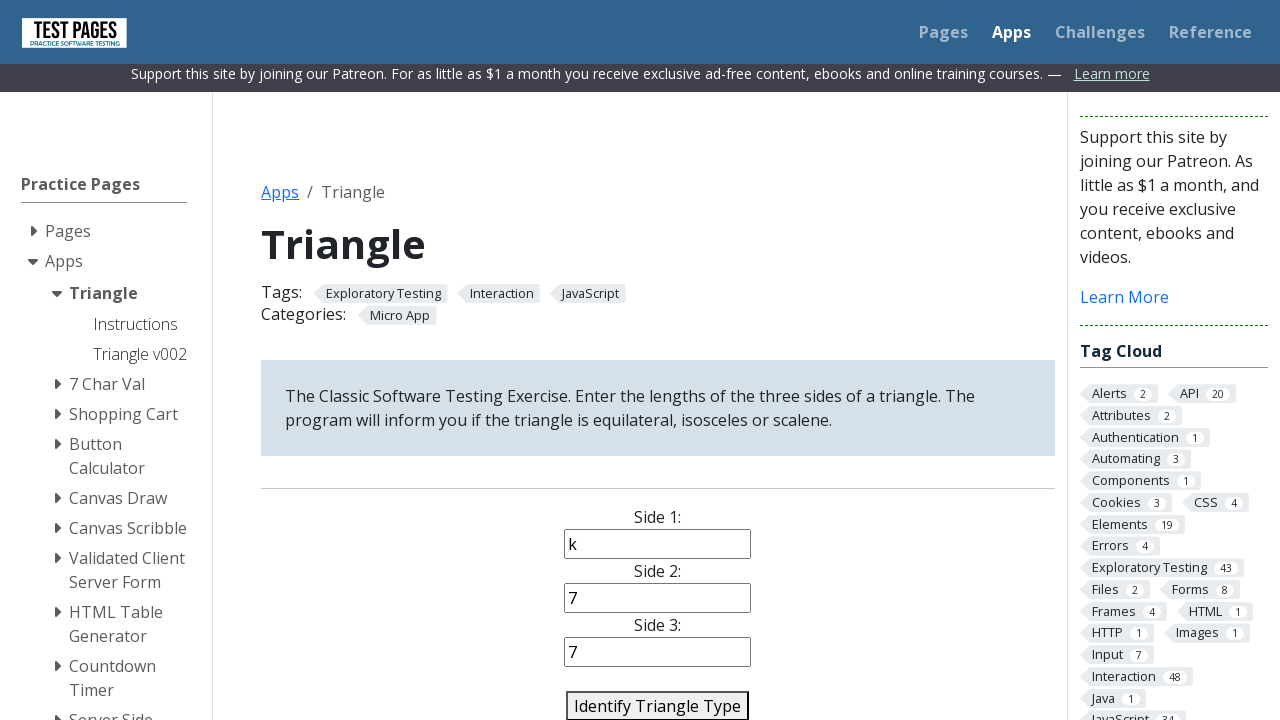

Waited for triangle type result element to load
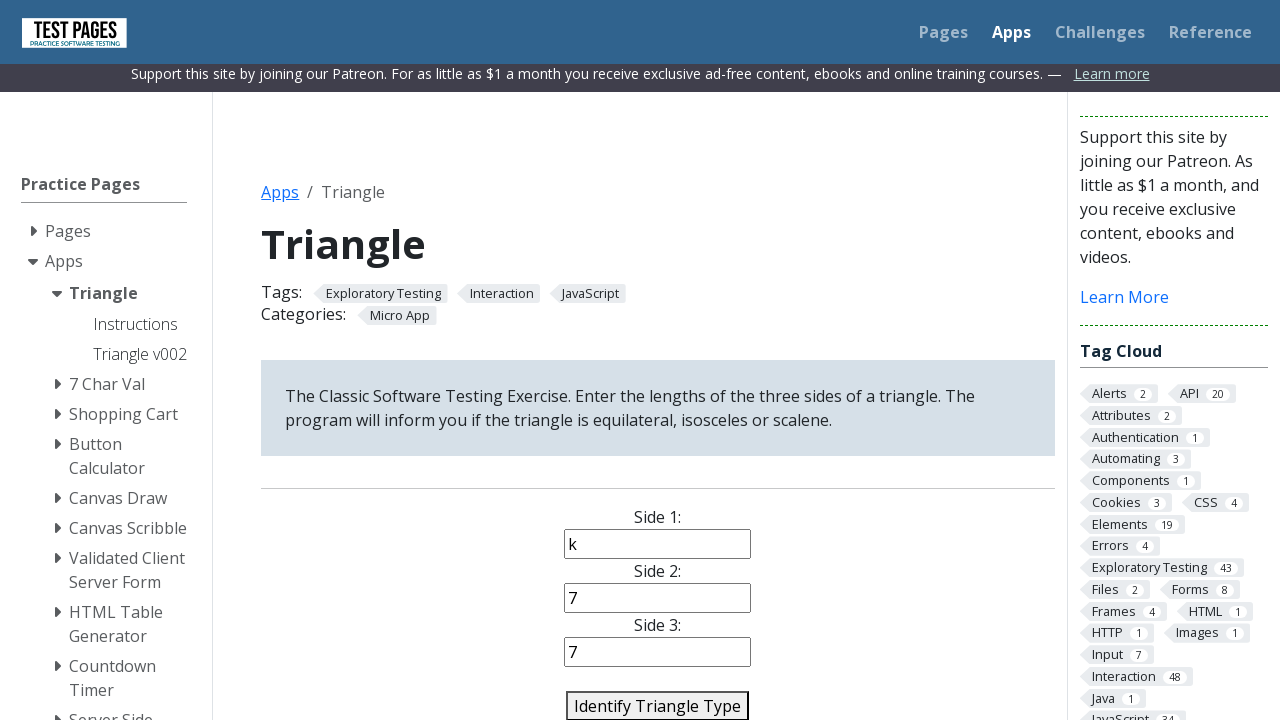

Verified error message 'Error: Side 1 is not a Number' is displayed
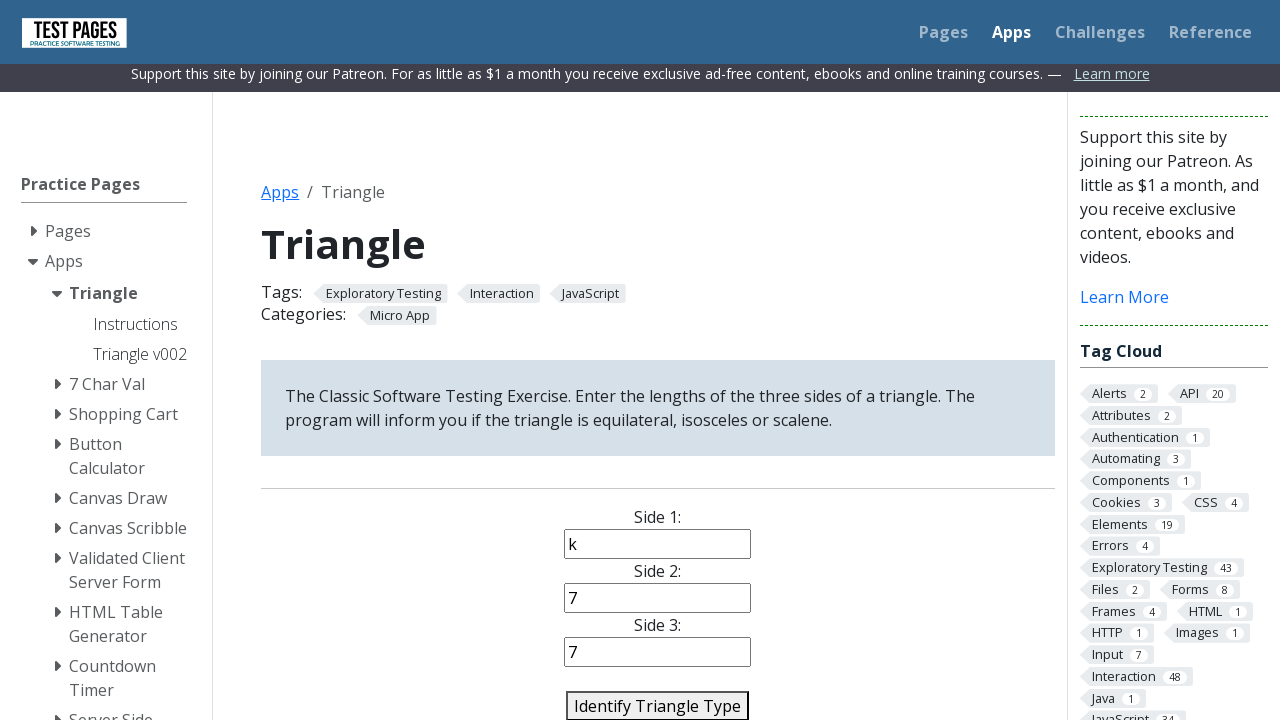

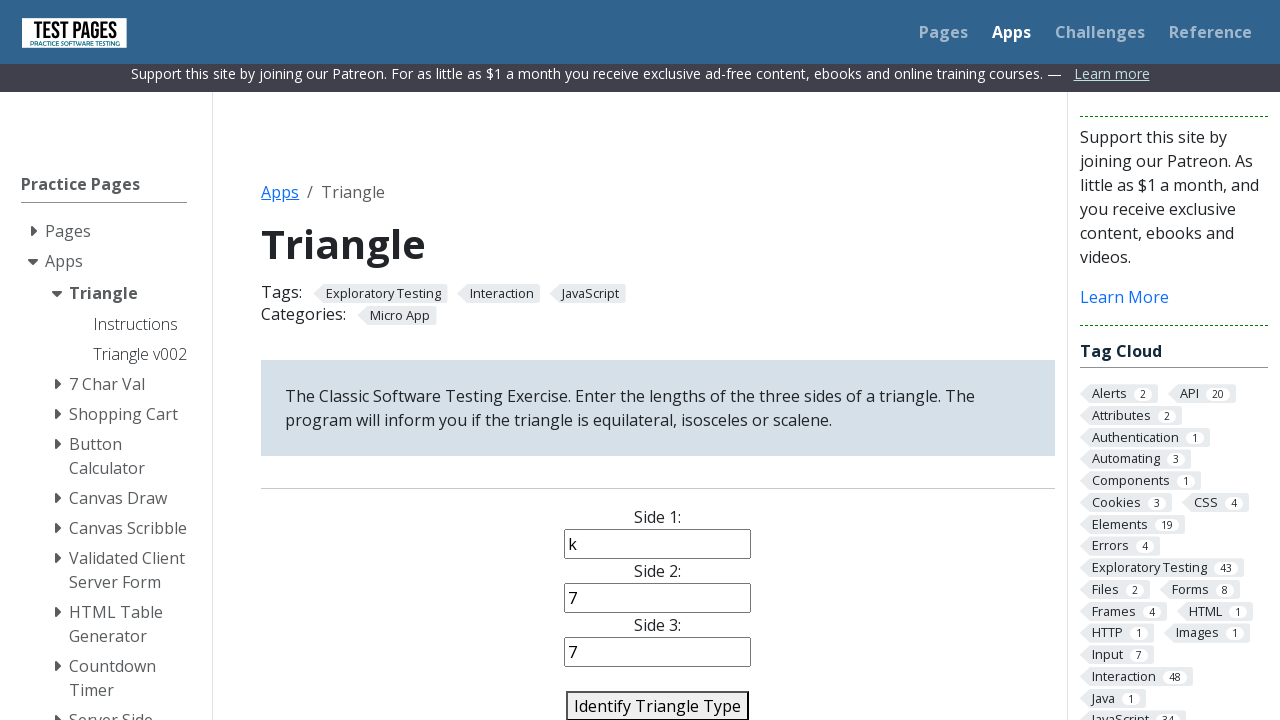